Tests mouse hover functionality by hovering over an element and clicking the Top and Reload links

Starting URL: https://codenboxautomationlab.com/practice/

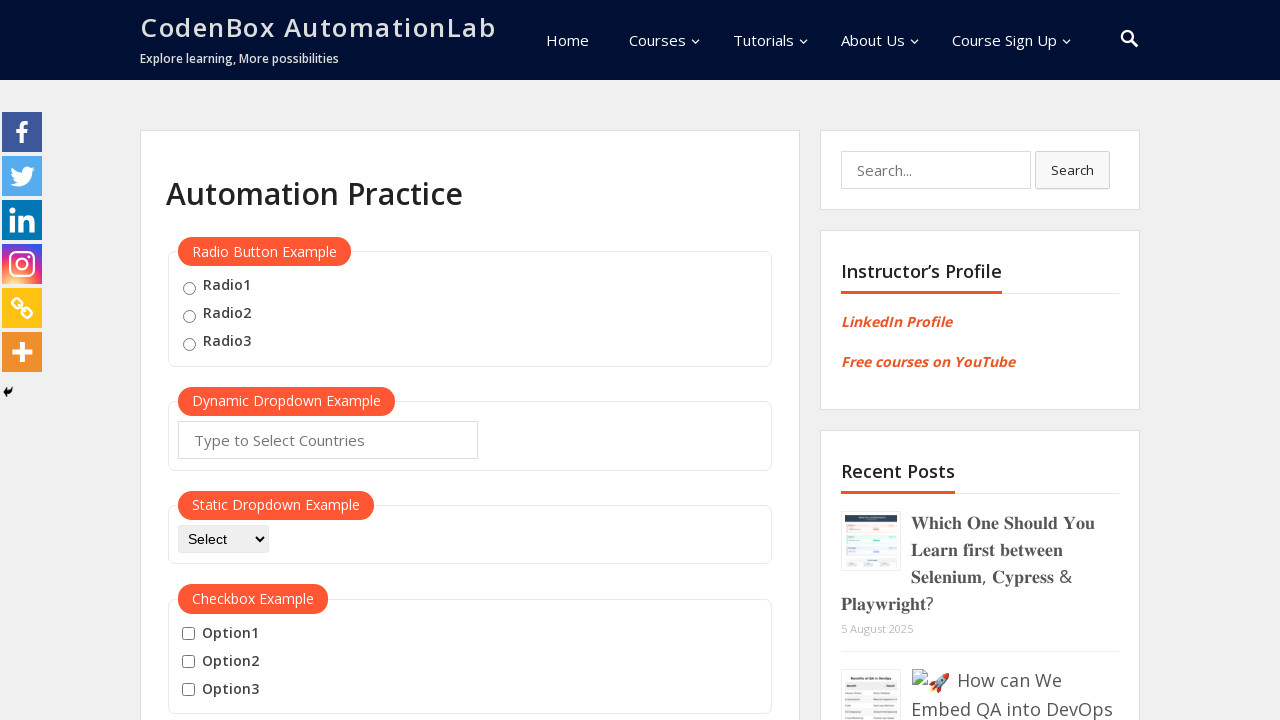

Scrolled page down to position 1900
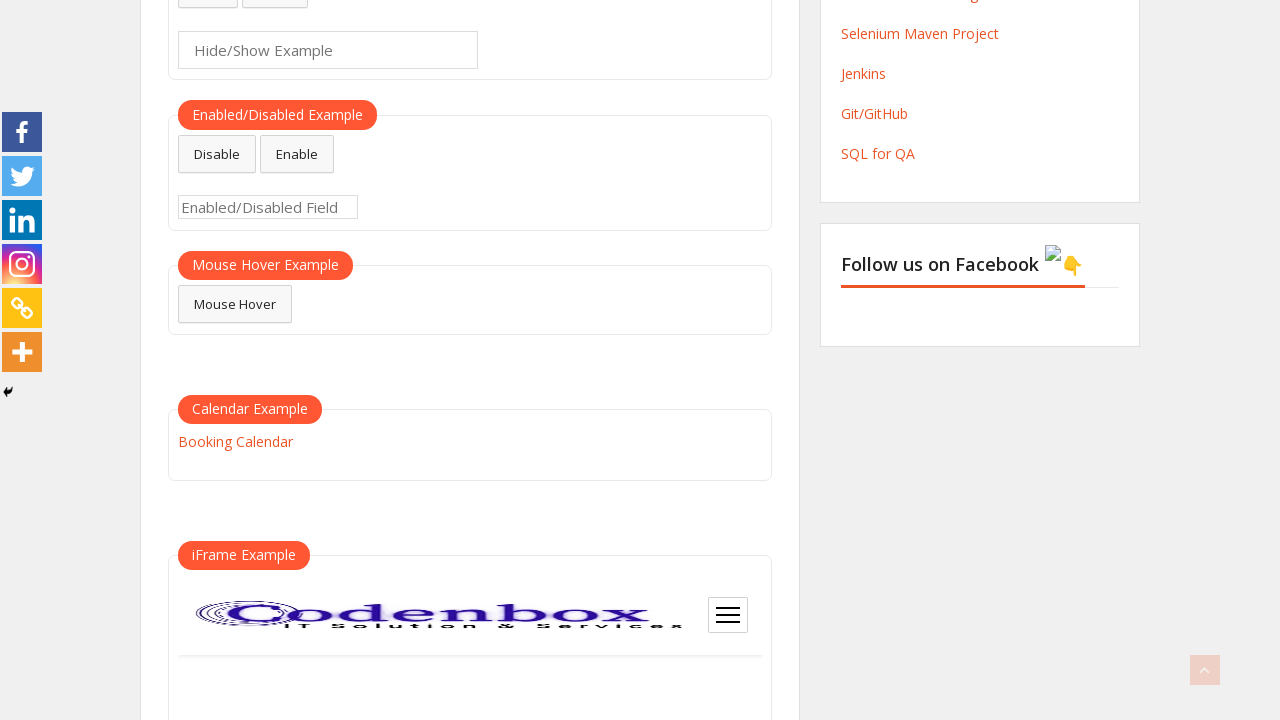

Hovered over mouse hover element at (235, 304) on #mousehover
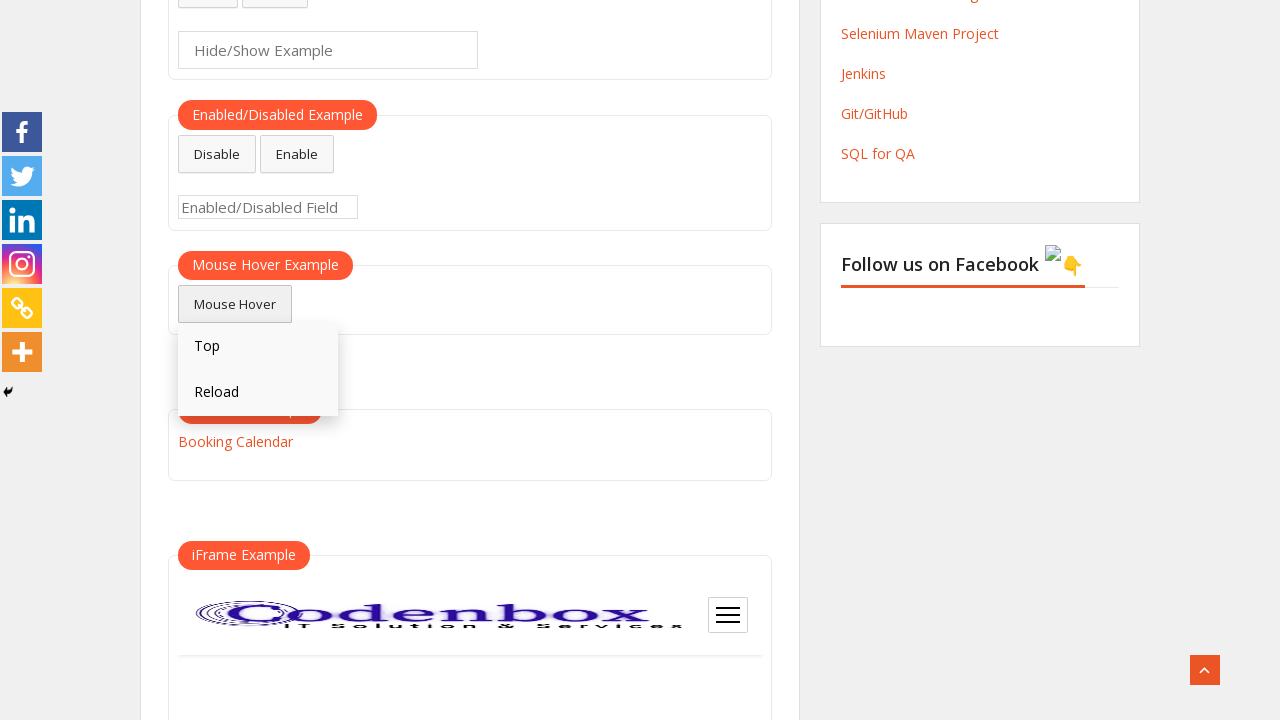

Clicked Top link from hover menu at (258, 346) on text=Top
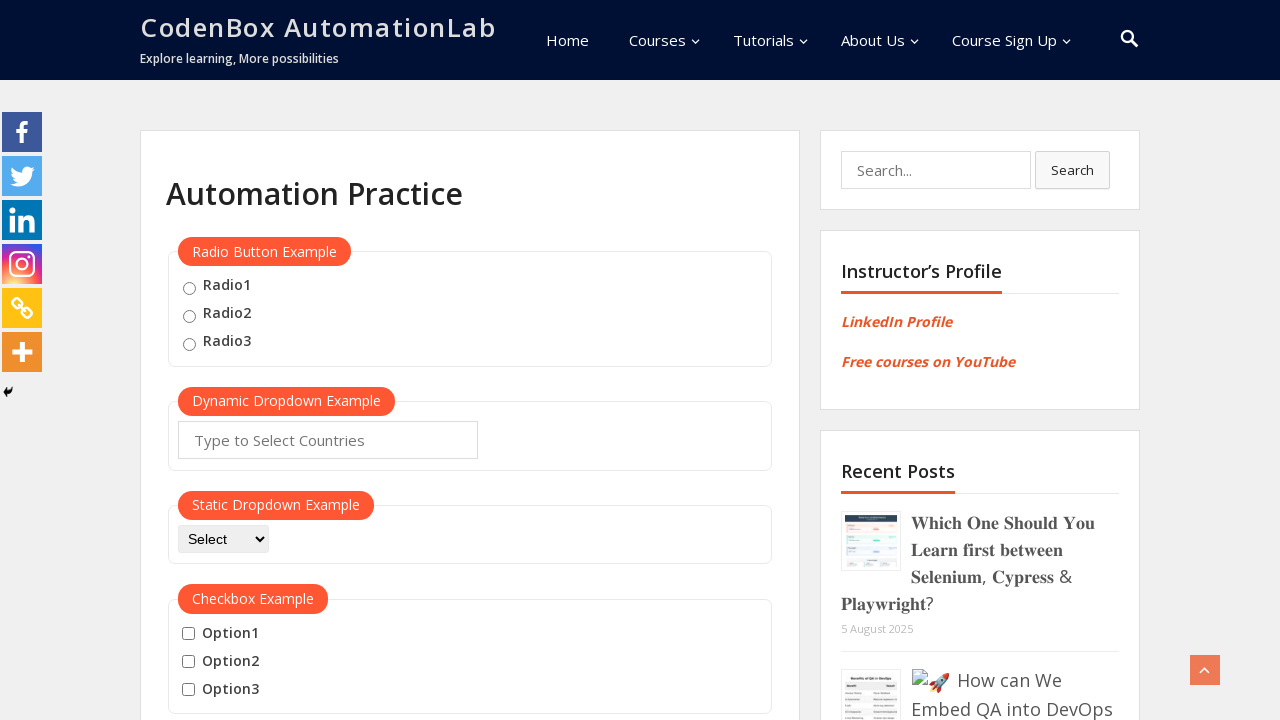

Hovered over mouse hover element again at (235, 360) on #mousehover
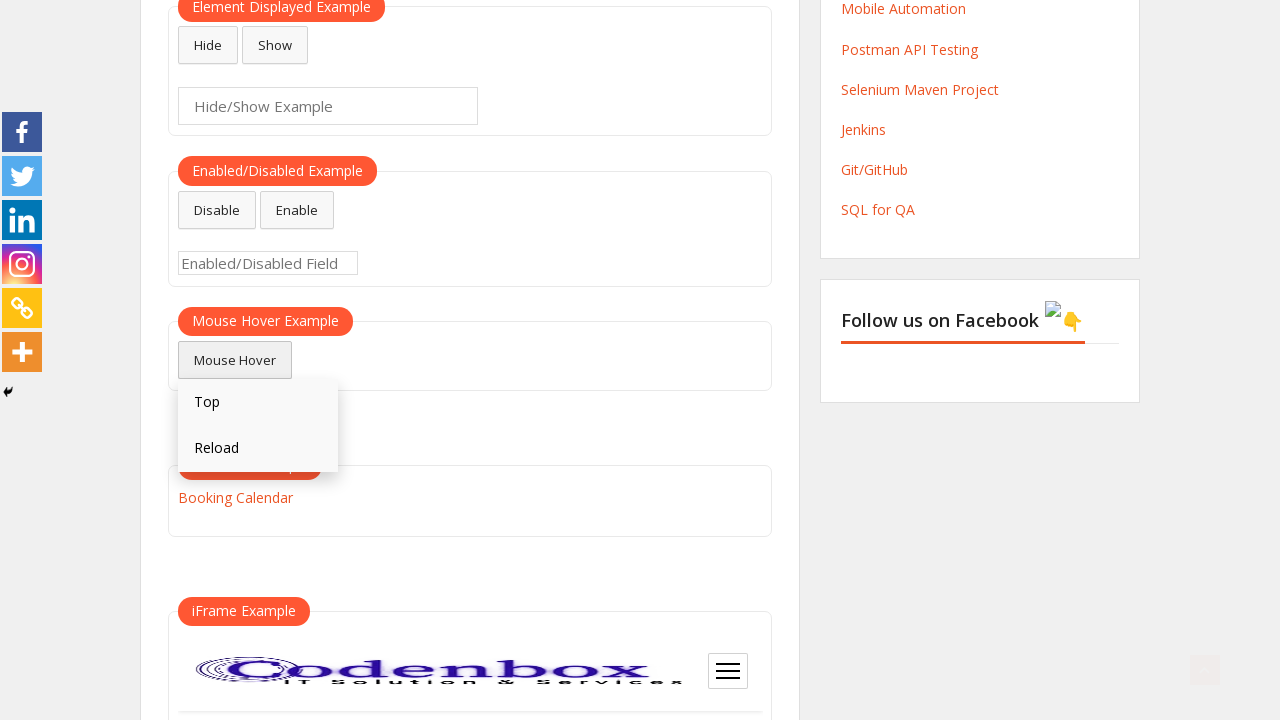

Clicked Reload link from hover menu at (258, 449) on text=Reload
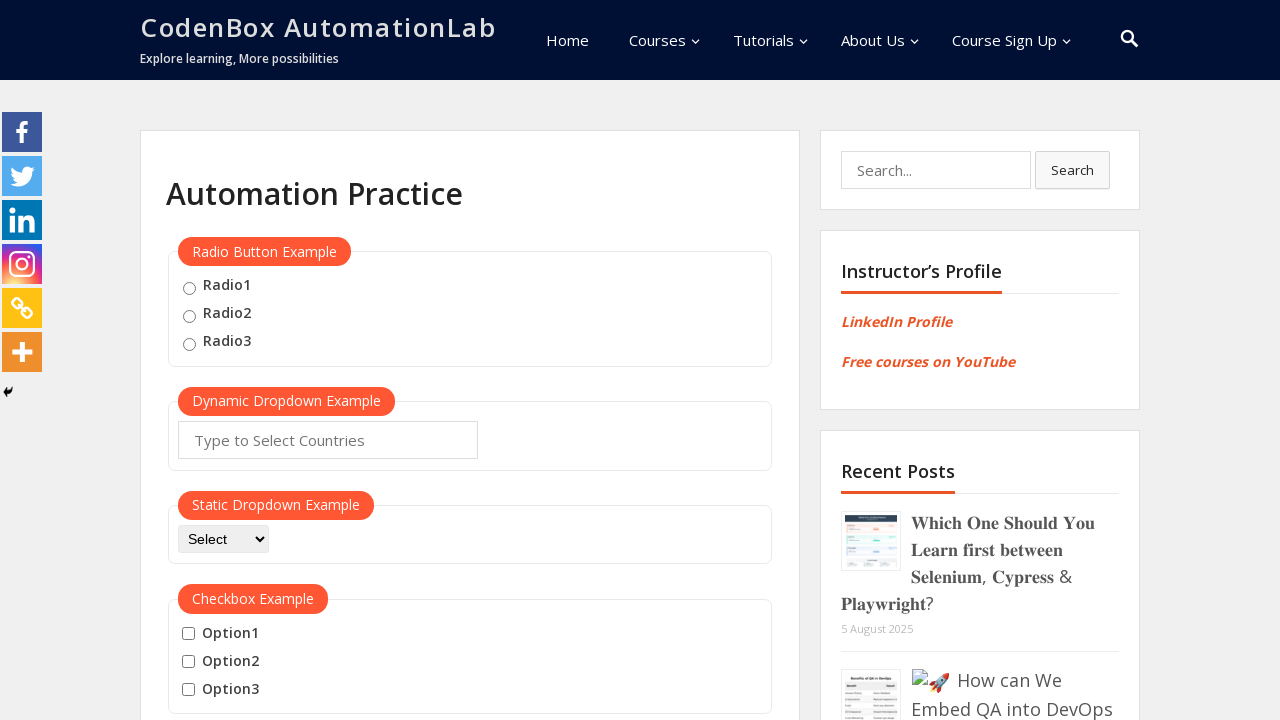

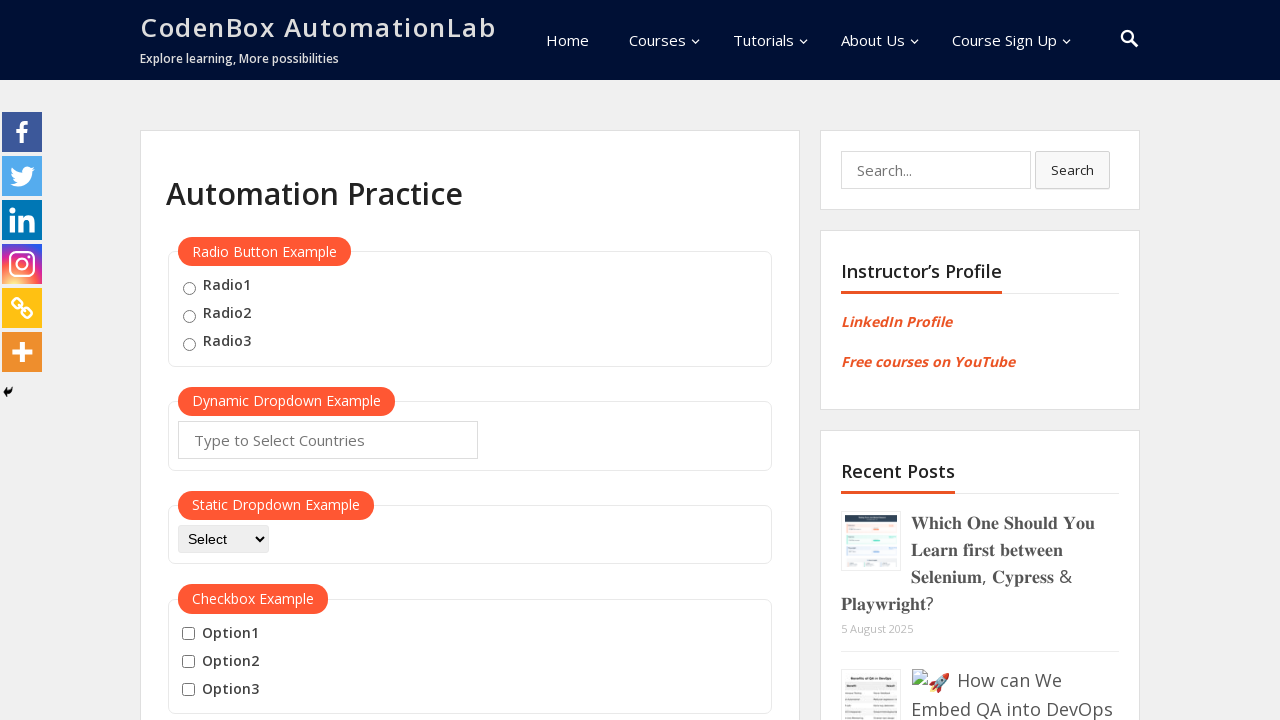